Tests the Current Address text-box field by entering an address and submitting, then verifying the displayed output

Starting URL: https://demoqa.com/text-box

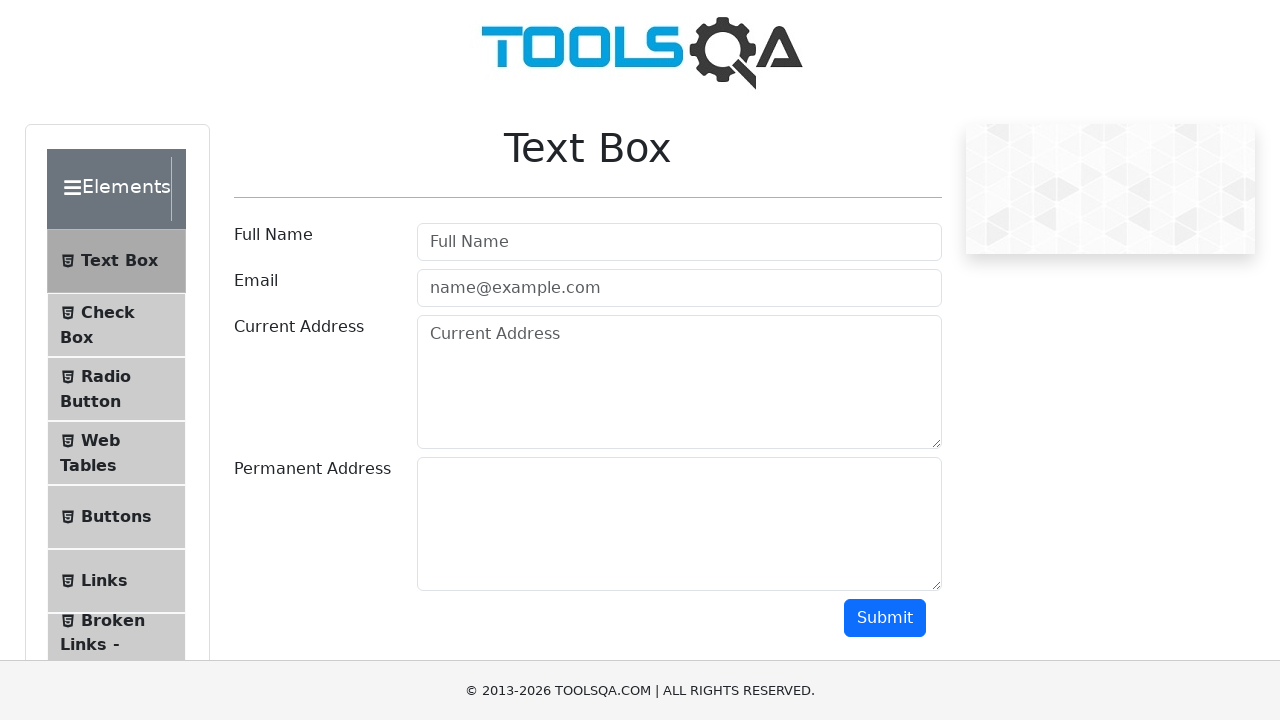

Filled current address text box with 'Russian Federation' on #currentAddress
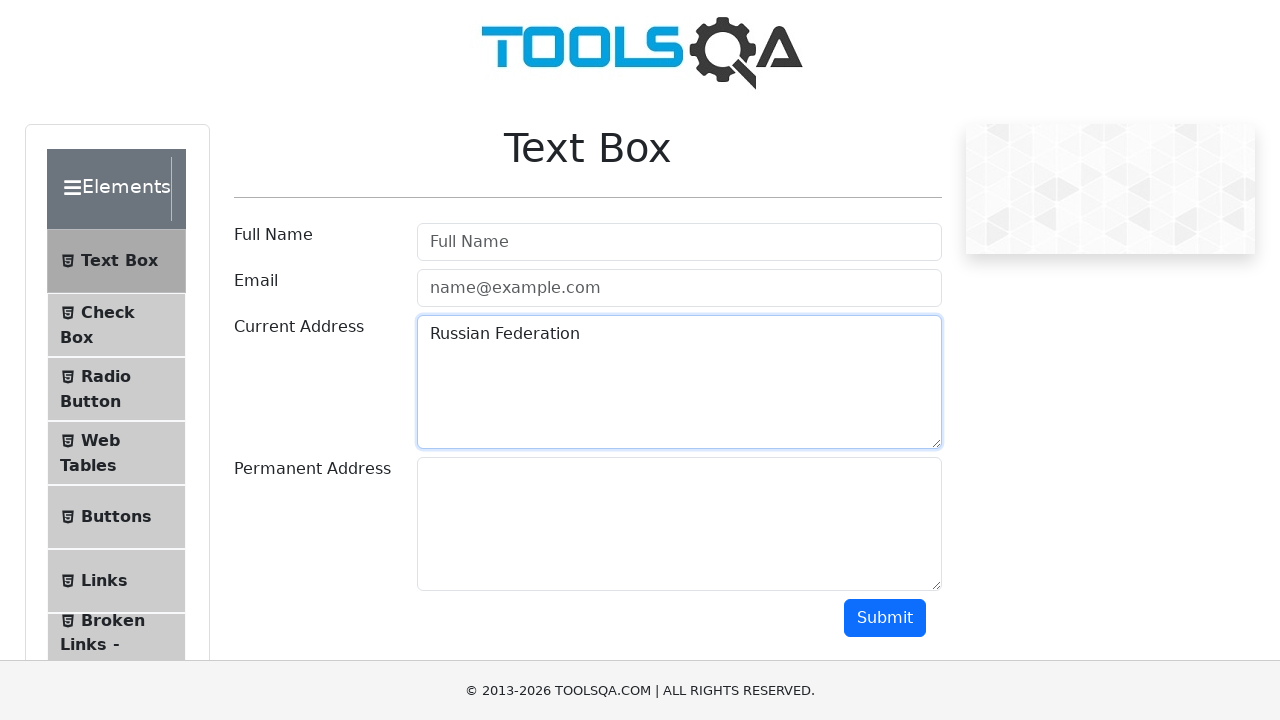

Clicked submit button to submit the form at (885, 618) on #submit
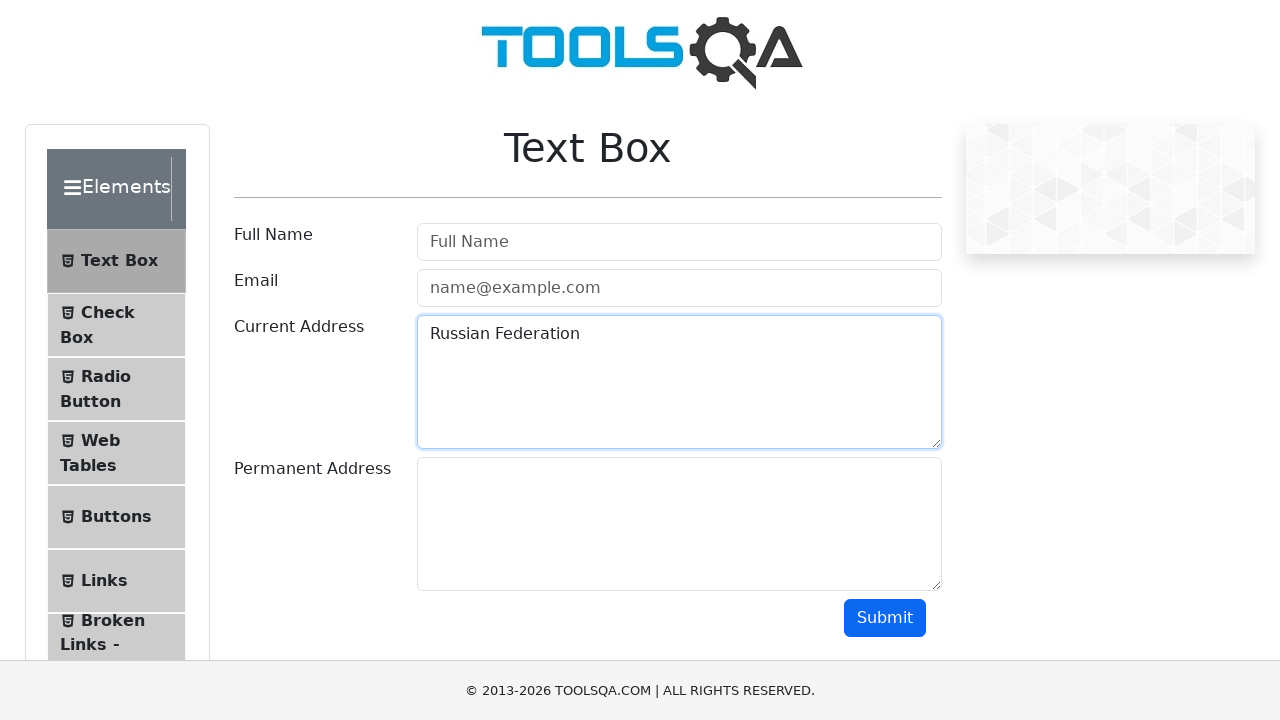

Verified result message appeared with current address
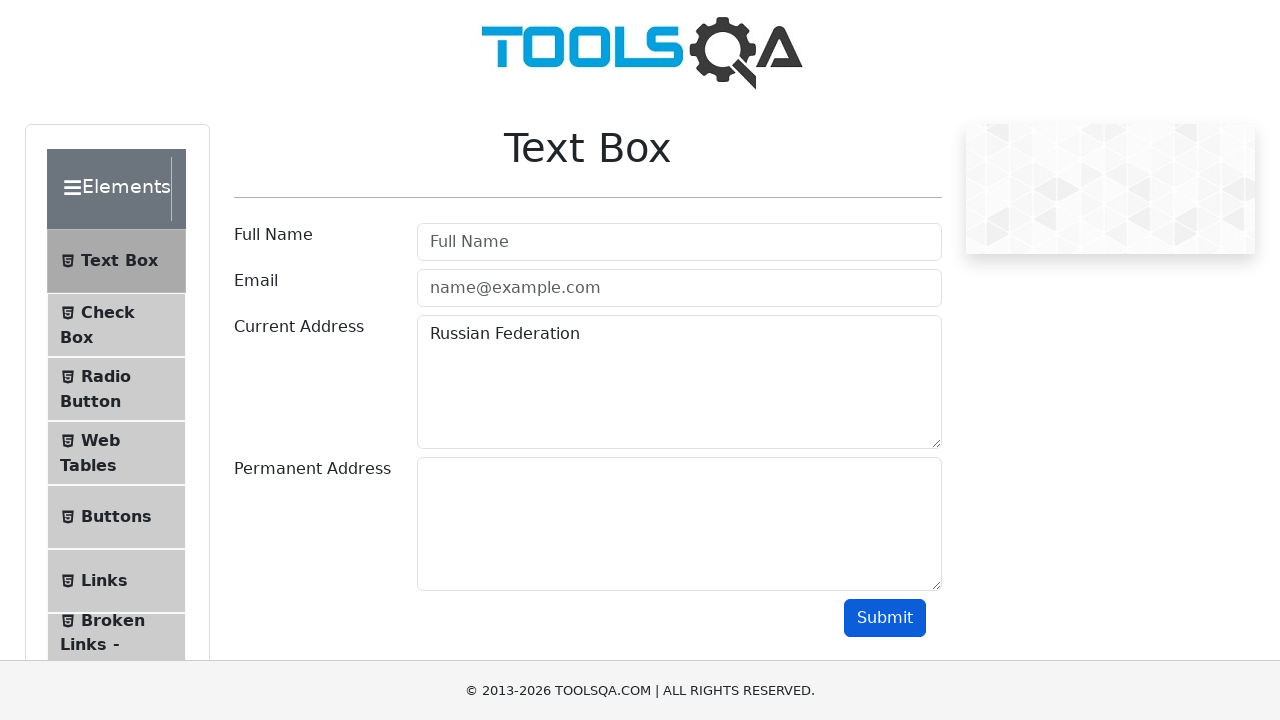

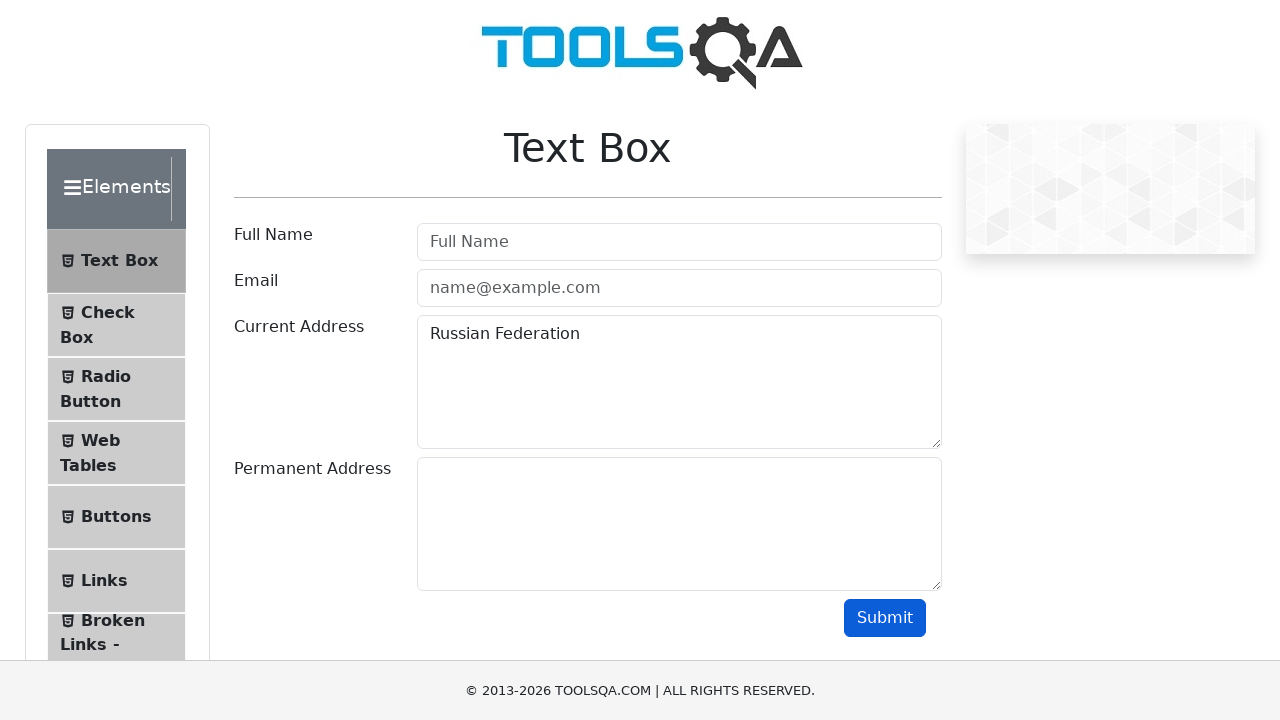